Tests AJAX loading panel functionality by clicking on a calendar date and clearing selected dates

Starting URL: https://demos.telerik.com/aspnet-ajax/ajaxloadingpanel/functionality/explicit-show-hide/defaultcs.aspx?skin=BlackMetroTouch

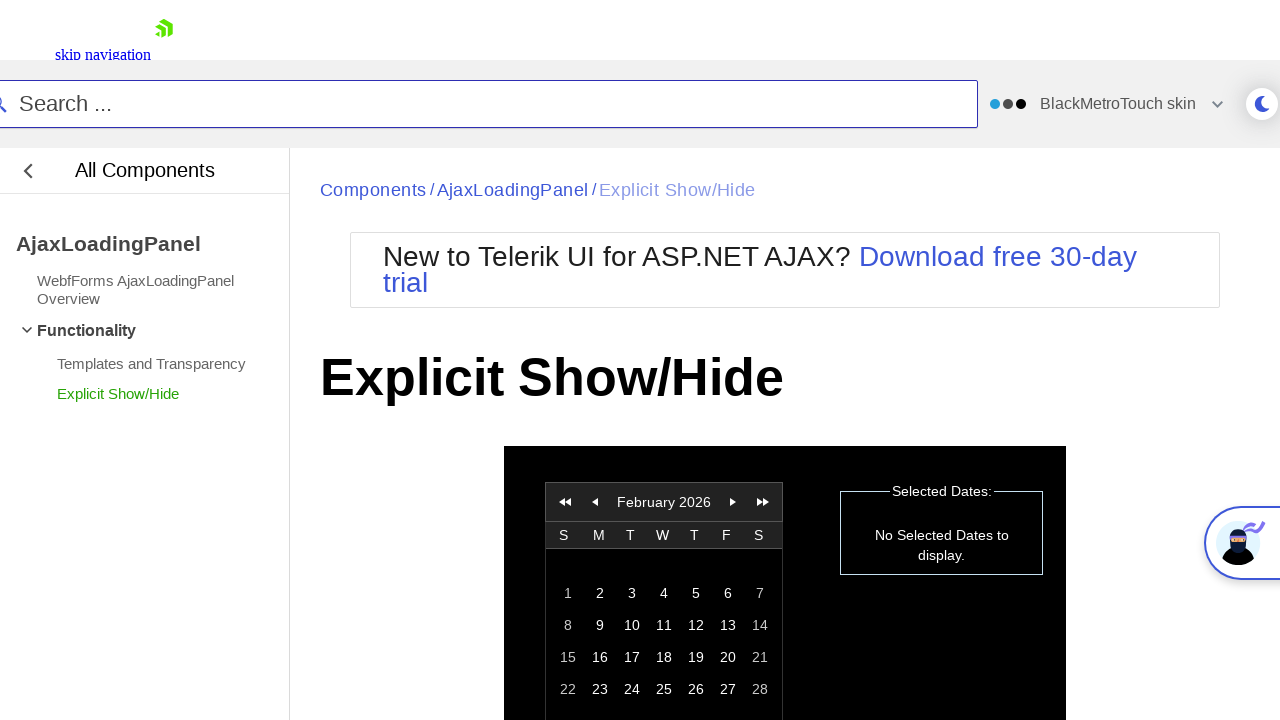

Calendar table became visible
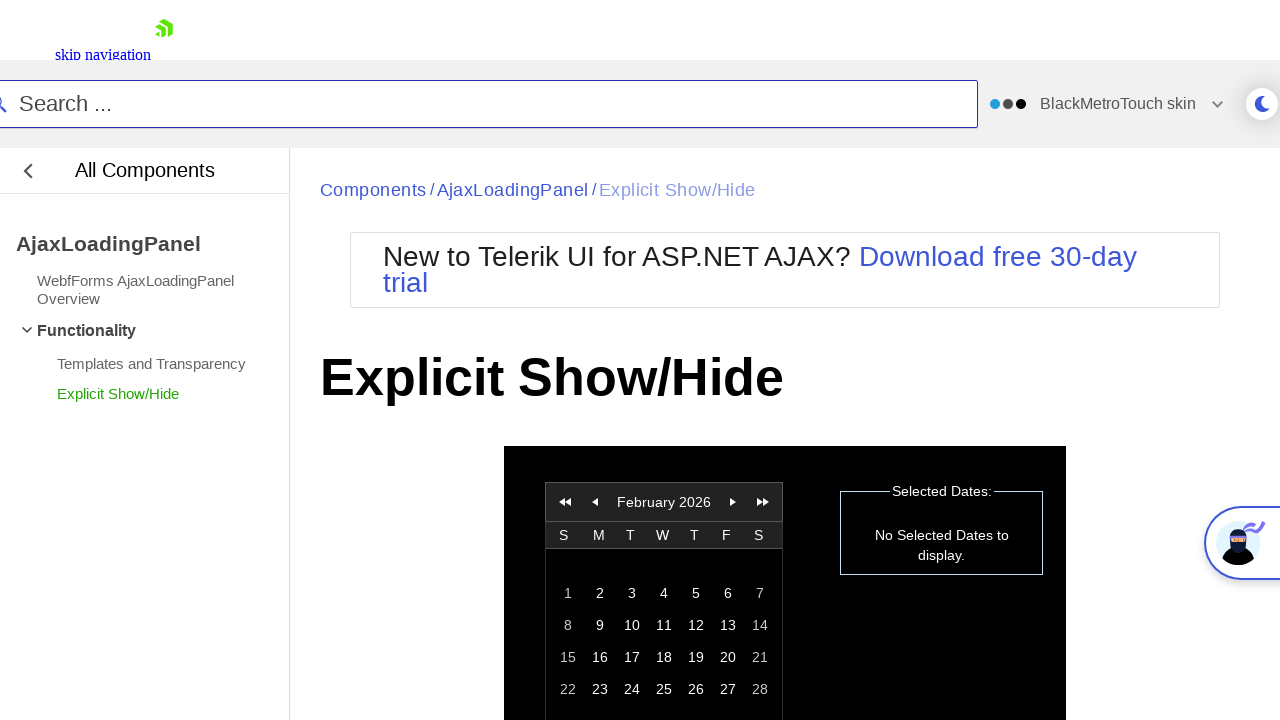

Clicked on calendar date 11 at (664, 625) on text=11
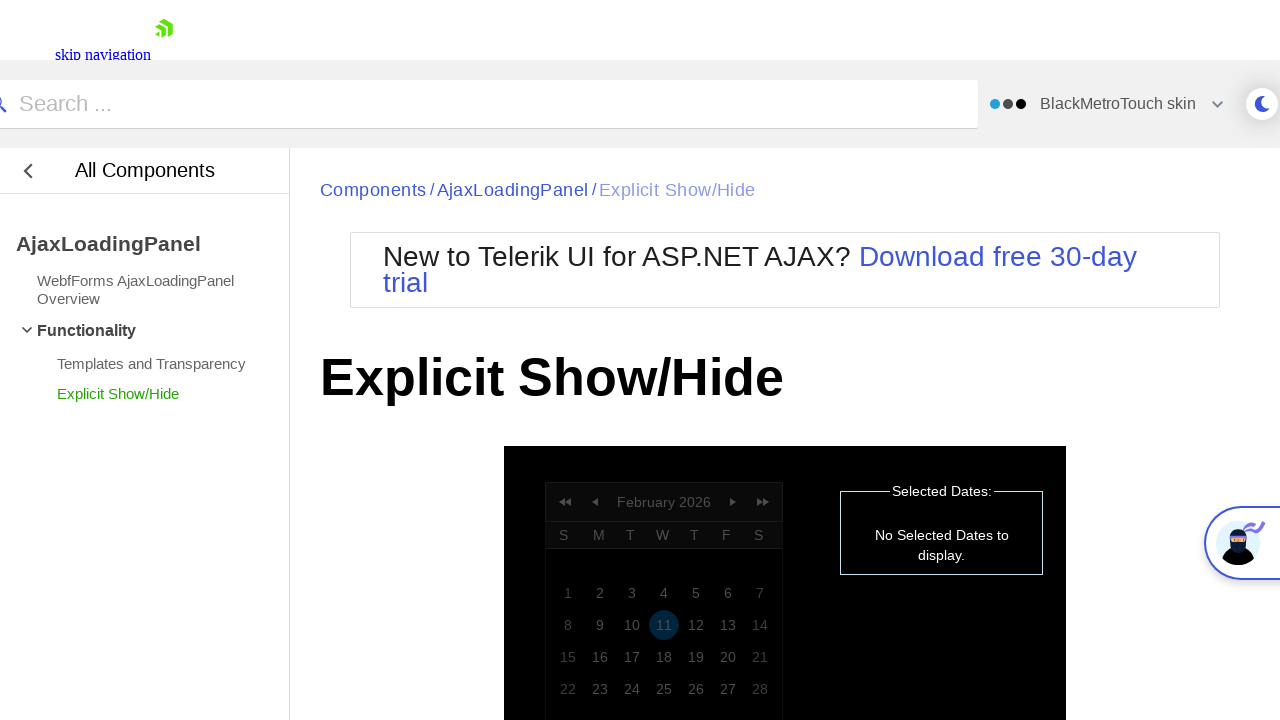

AJAX loading panel disappeared after date selection
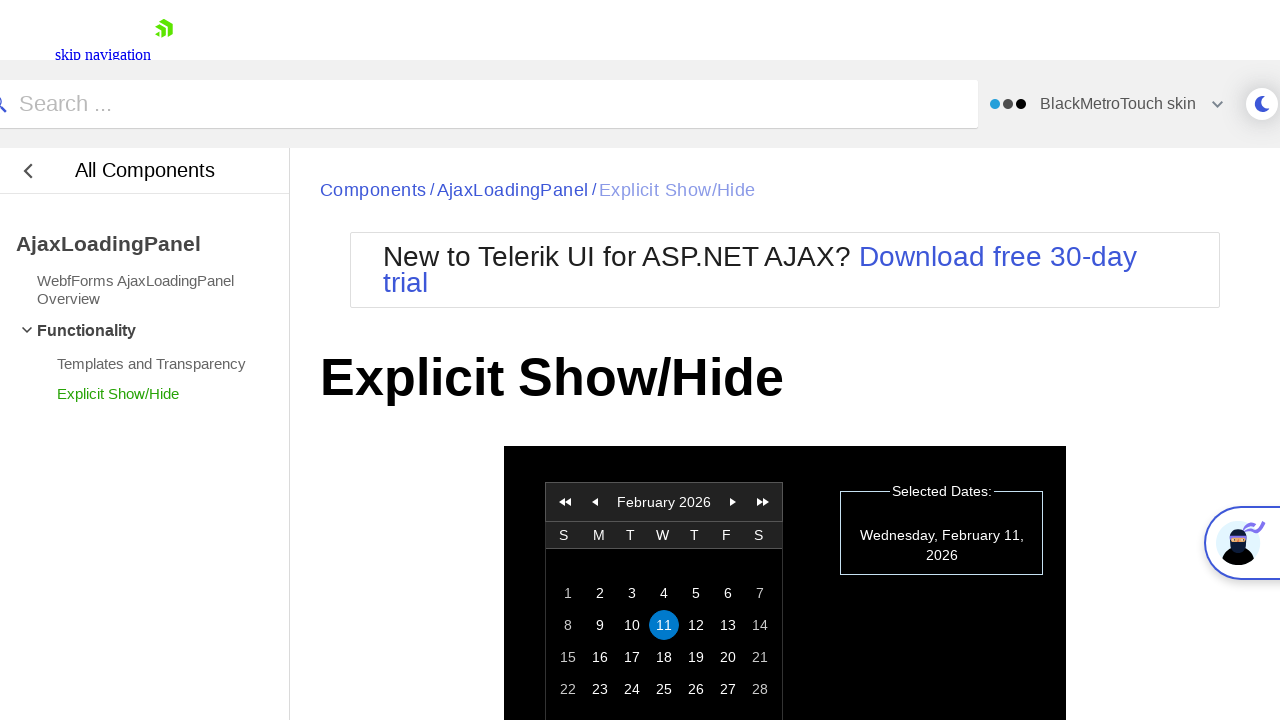

Clicked clear selected dates button at (664, 361) on xpath=//*[@type='submit']/span
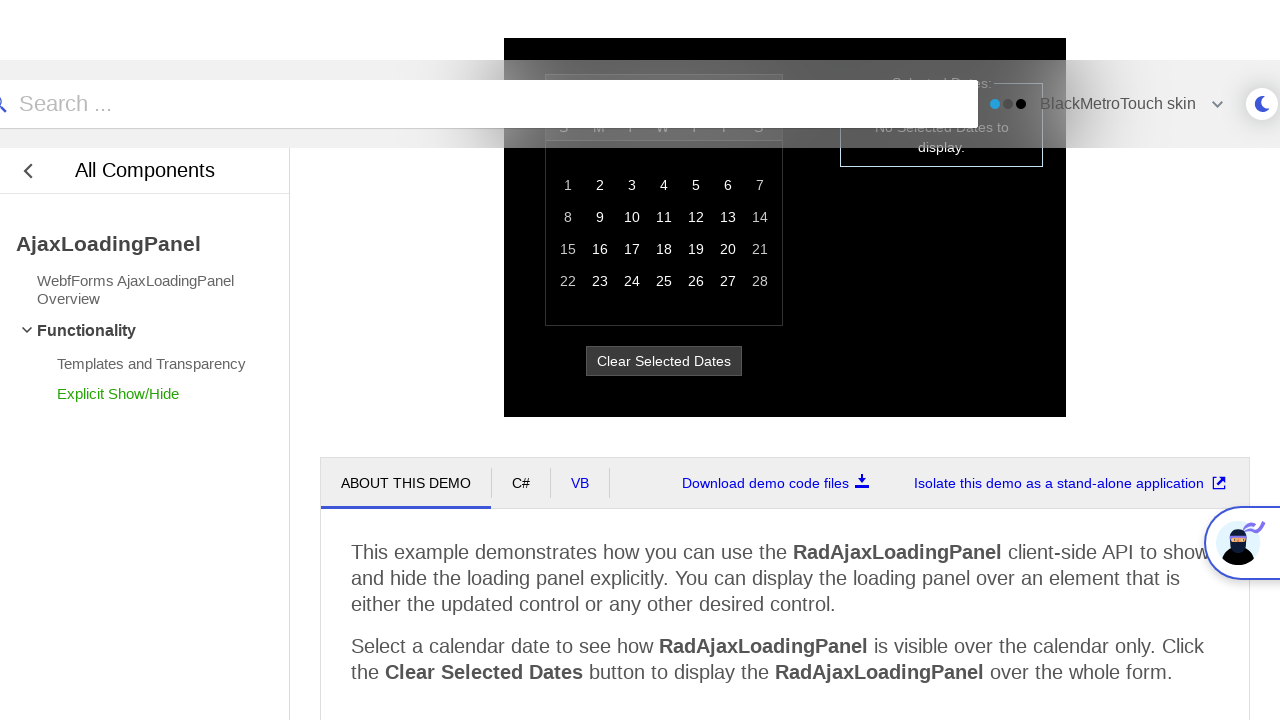

AJAX loading panel disappeared after clearing dates
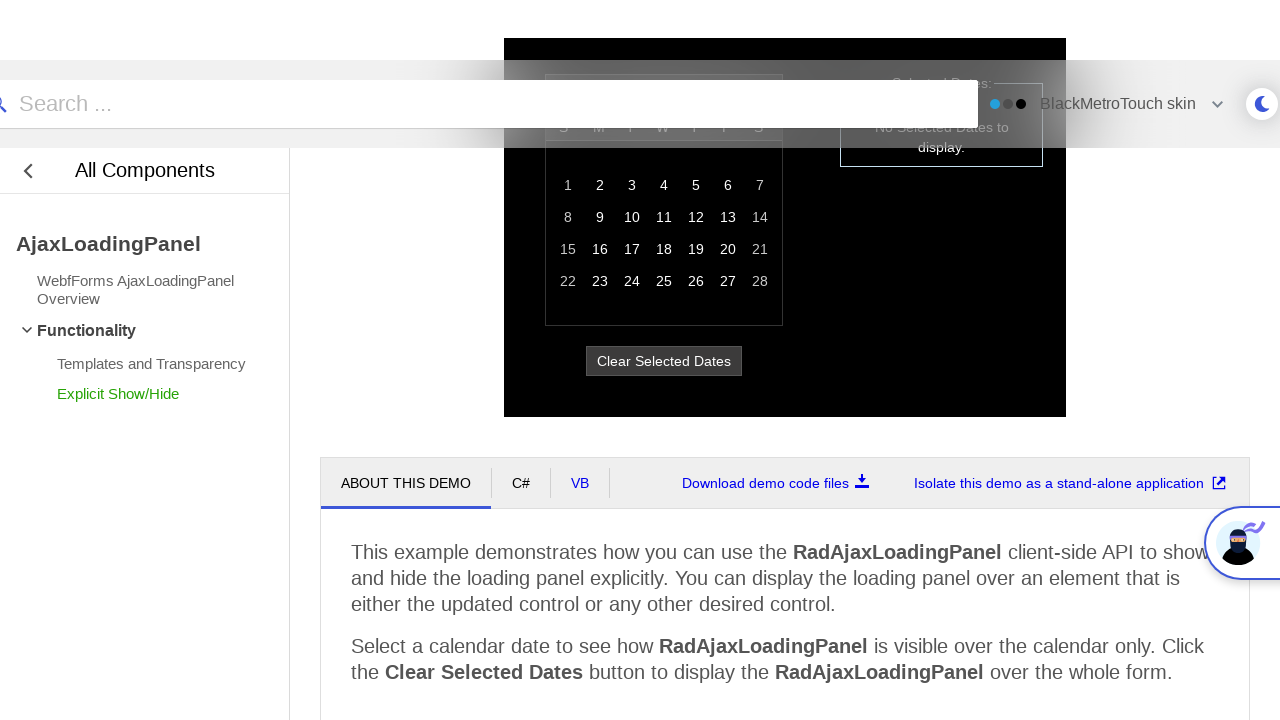

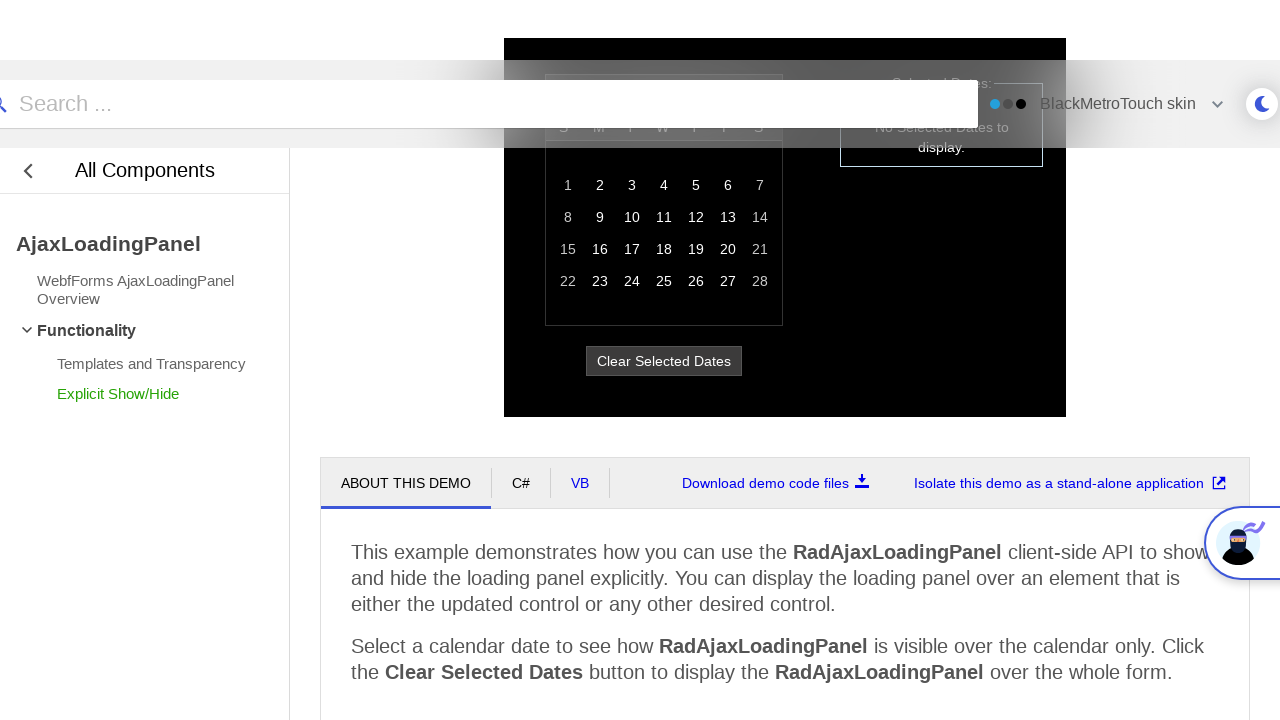